Tests broken links and images page by verifying image source and clicking a broken link to verify navigation

Starting URL: https://demoqa.com/

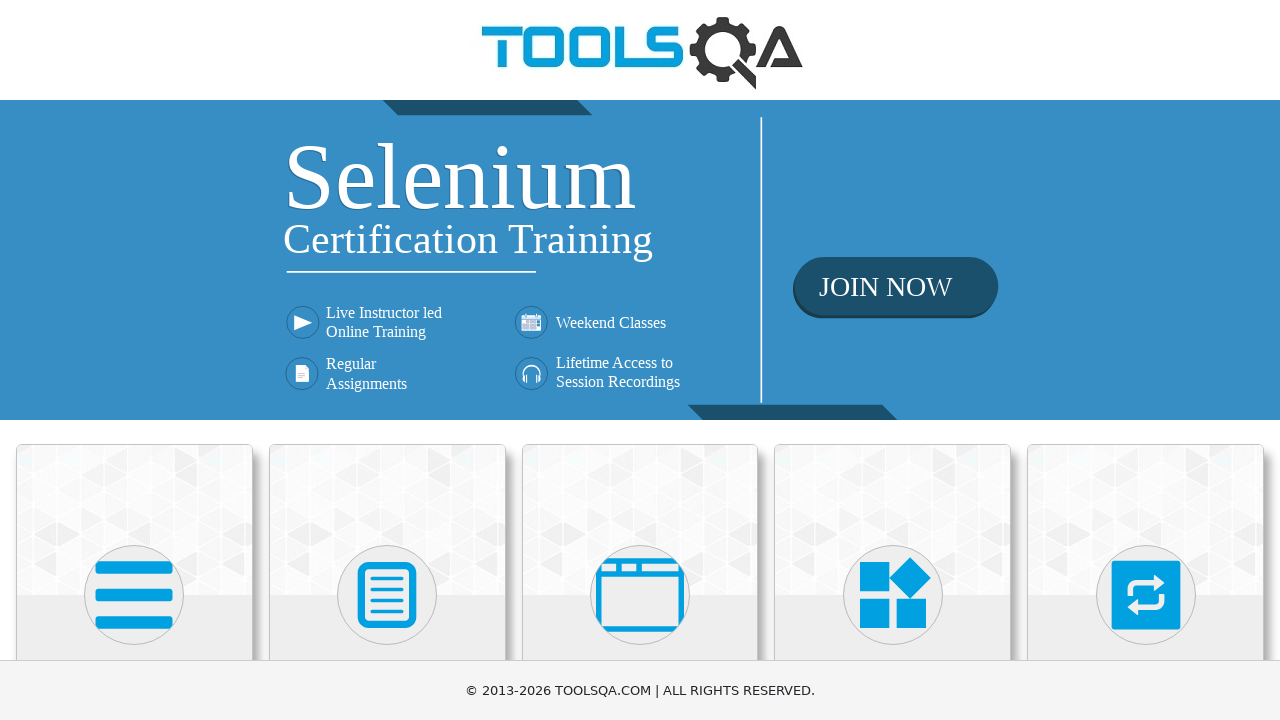

Clicked on Elements section at (134, 360) on xpath=//h5[contains(text(),'Elements')]
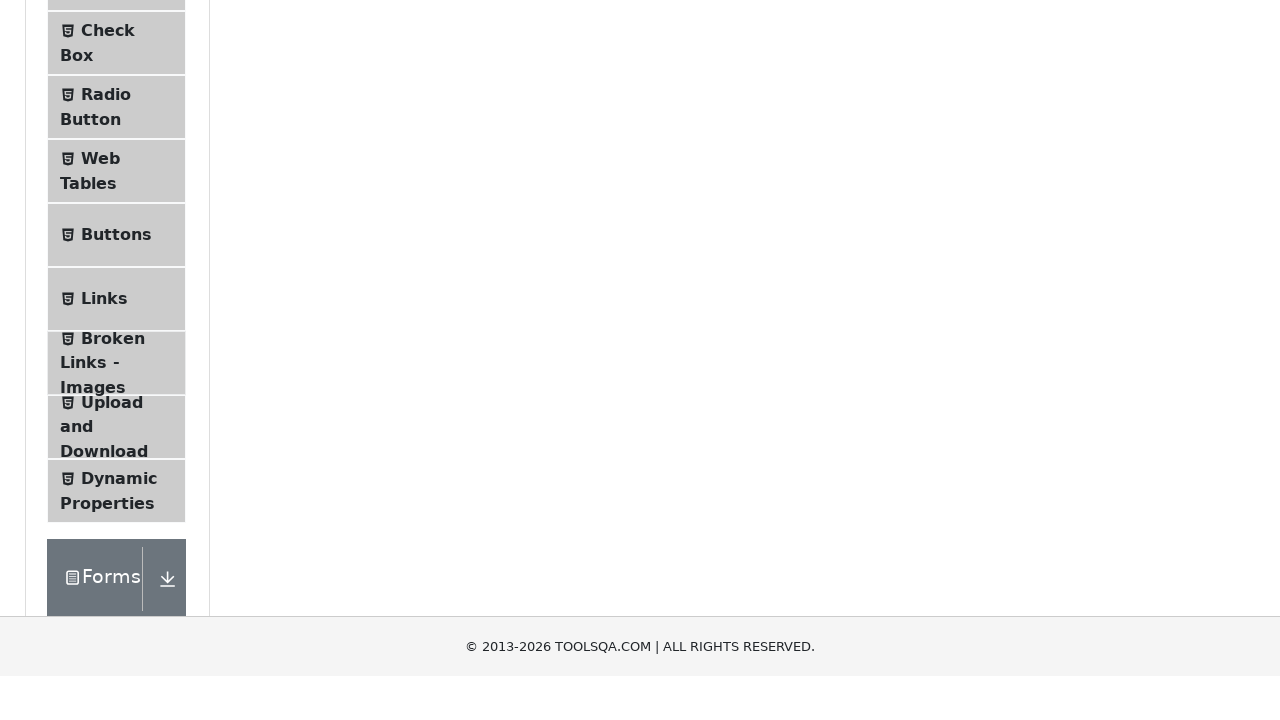

Clicked on Broken Links - Images menu item at (113, 620) on xpath=//span[@class='text' and contains(text(),'Broken Links - Images')]
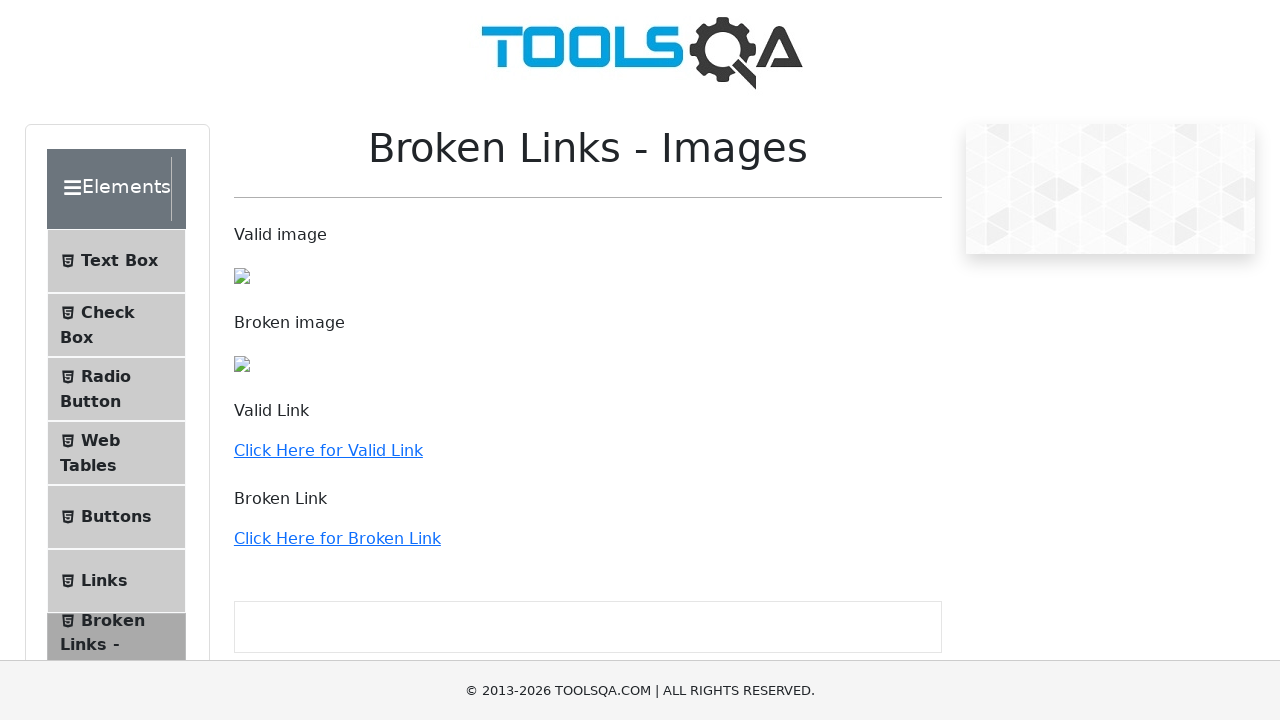

Verified page header 'Broken Links - Images' loaded
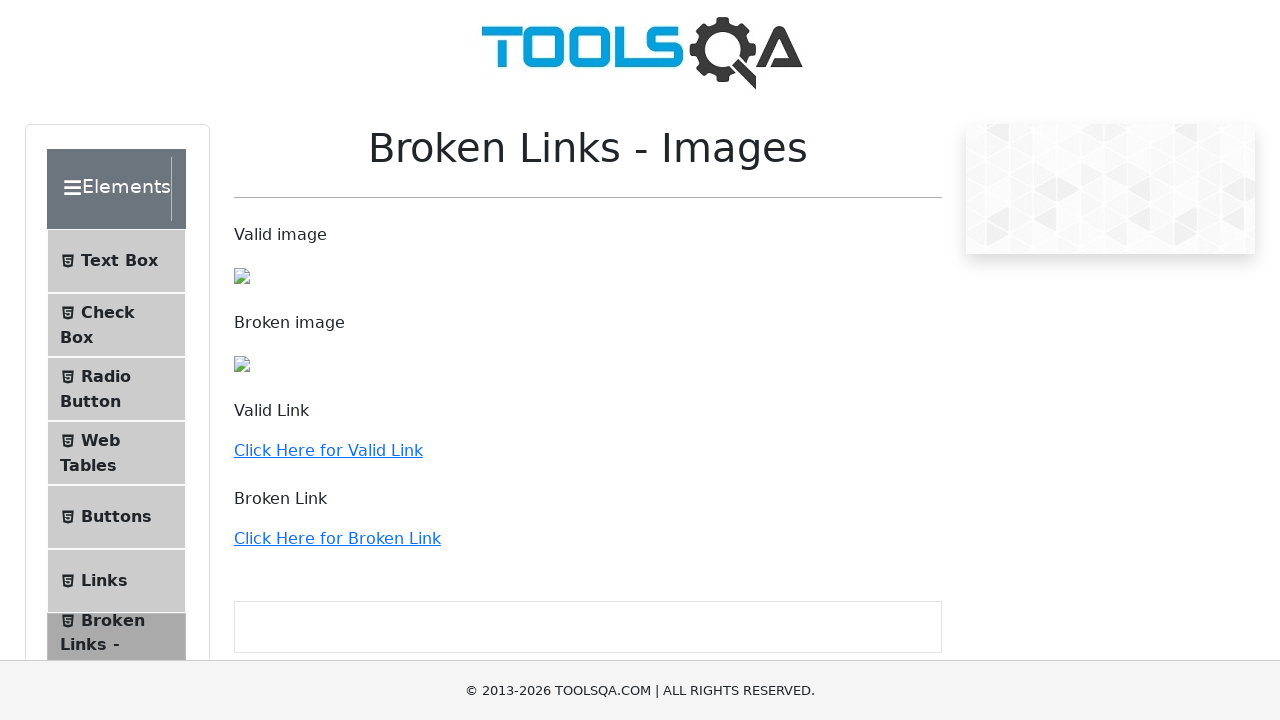

Verified valid image source '/images/Toolsqa_1.jpg' exists
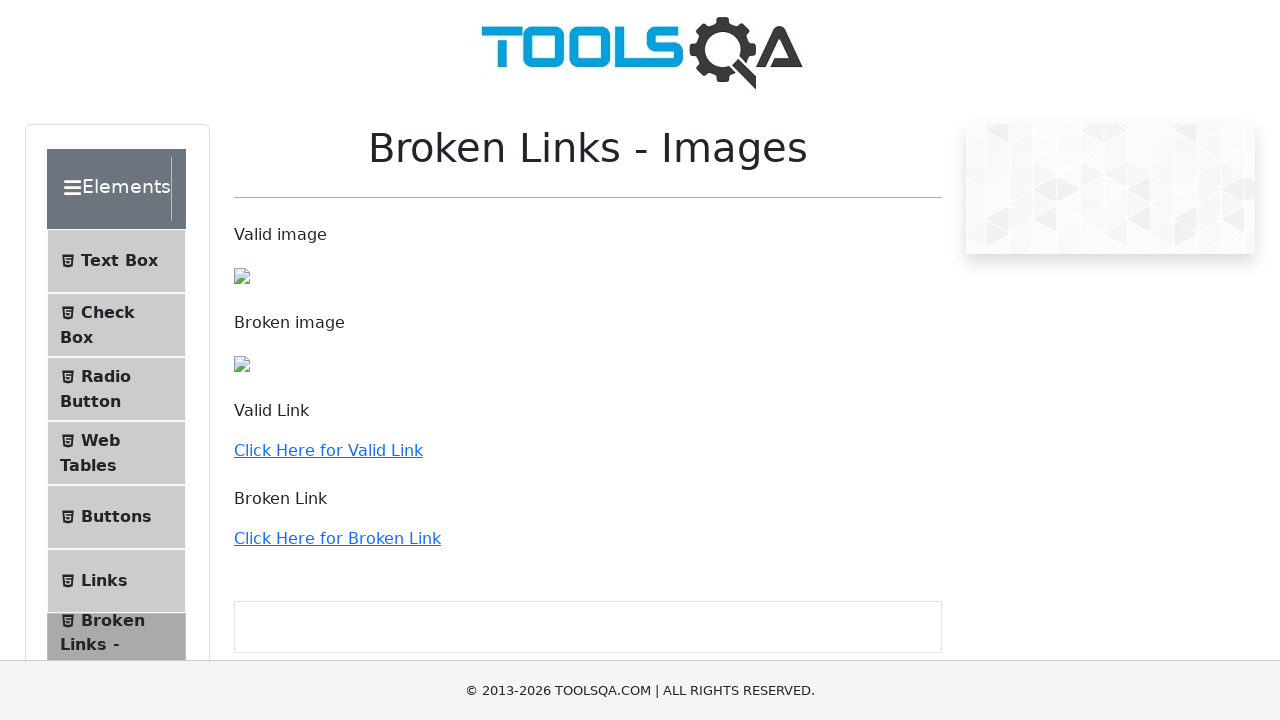

Scrolled broken link into view
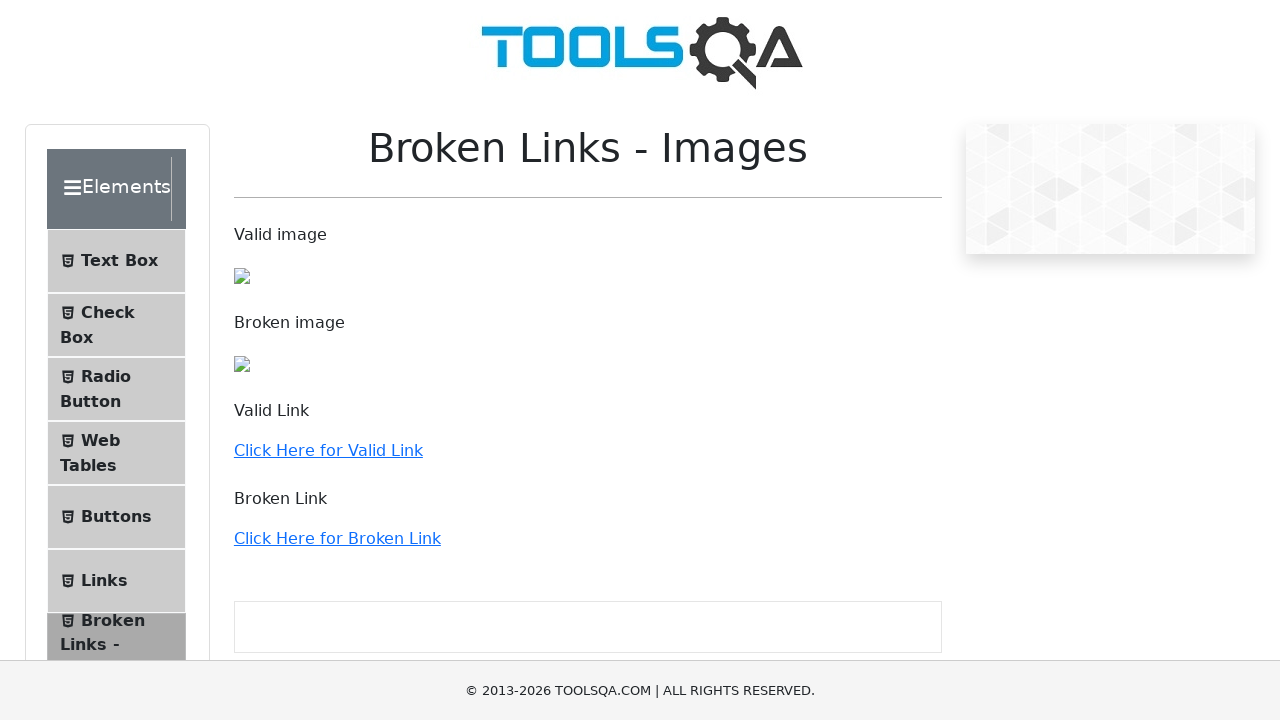

Clicked on broken link to status codes page at (337, 538) on a[href='http://the-internet.herokuapp.com/status_codes/500']
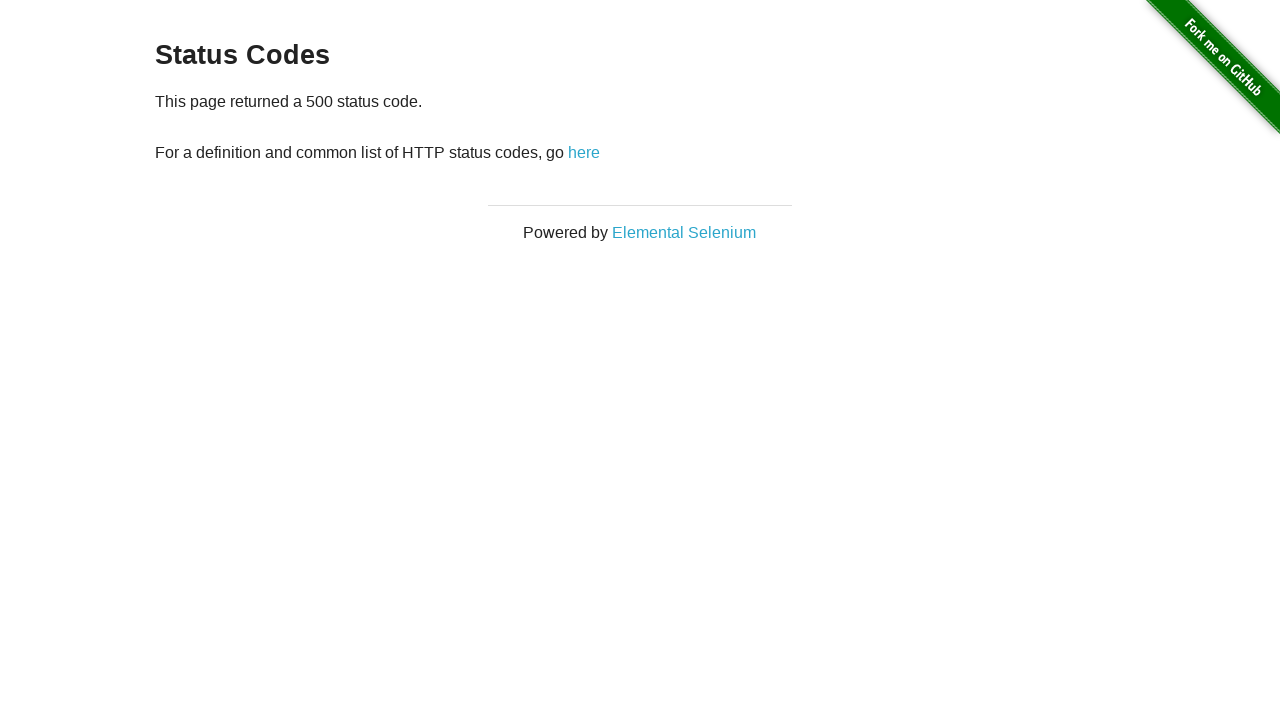

Verified navigation to status codes page
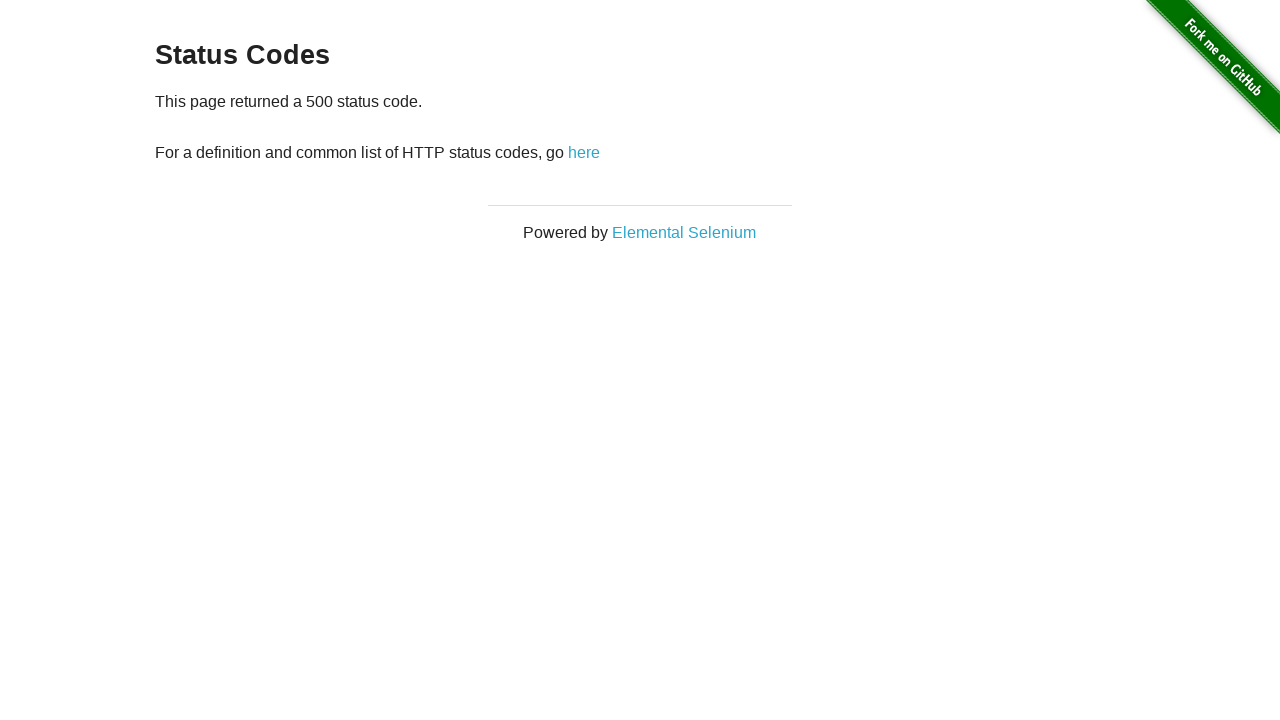

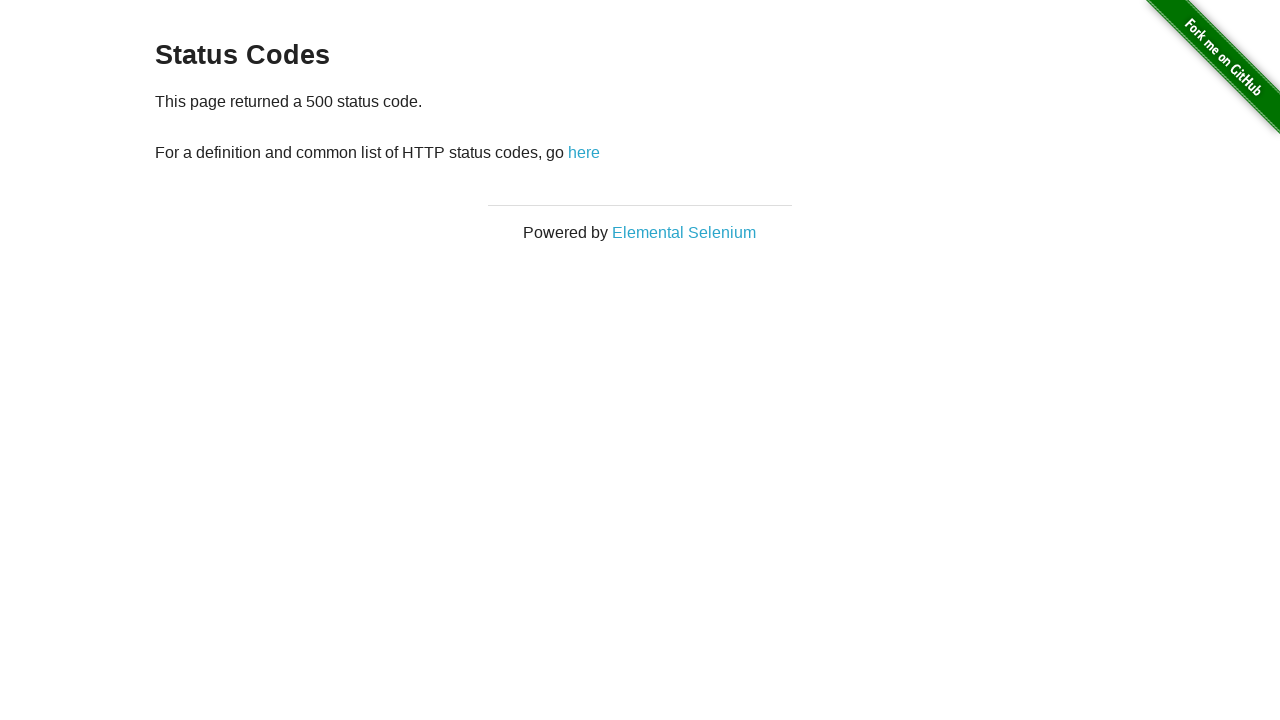